Tests right-click functionality on a button element by performing a context click action

Starting URL: https://demoqa.com/buttons

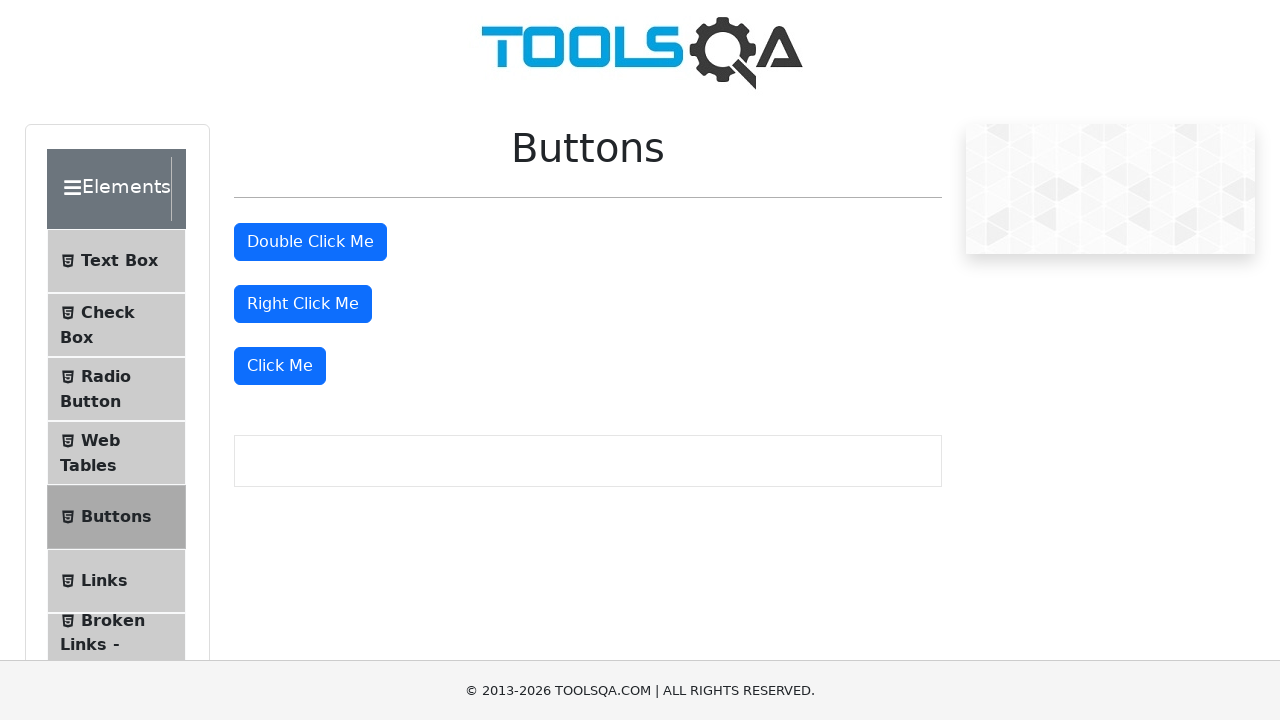

Right-clicked the button element with id 'rightClickBtn' at (303, 304) on #rightClickBtn
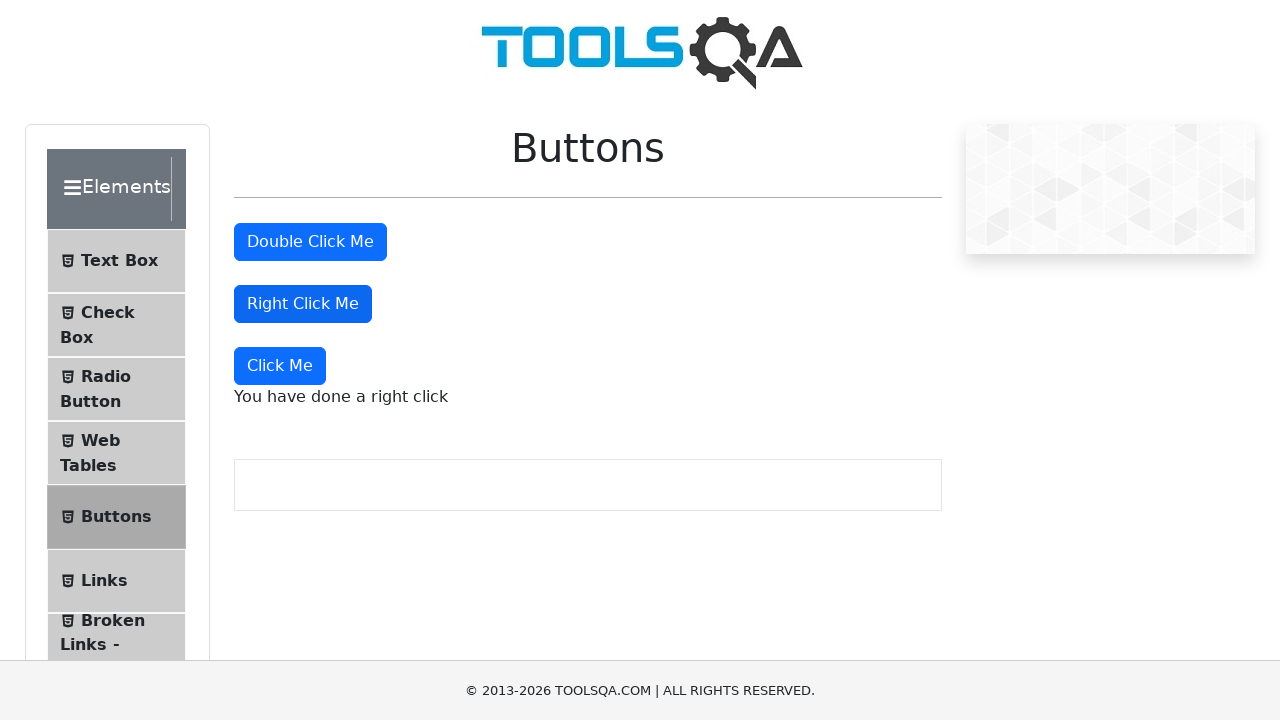

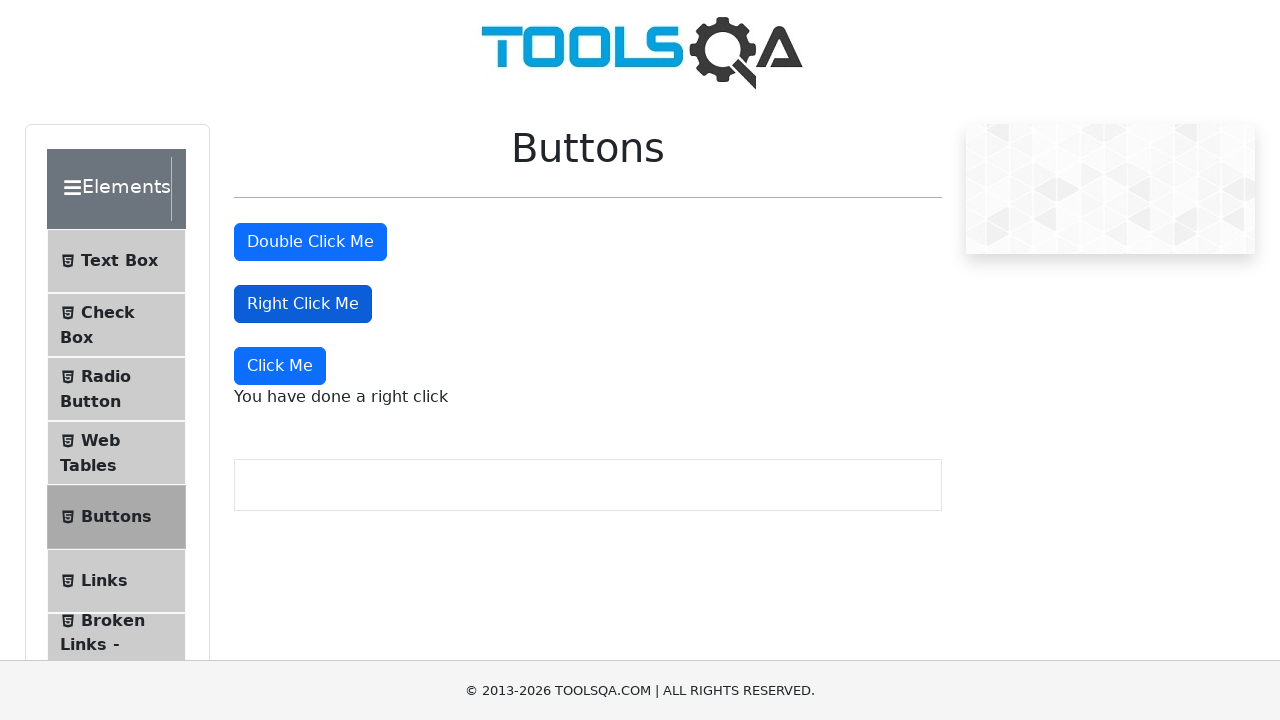